Tests basic form interaction on a training ground page by entering text into an input field and clicking a button

Starting URL: https://techstepacademy.com/training-ground

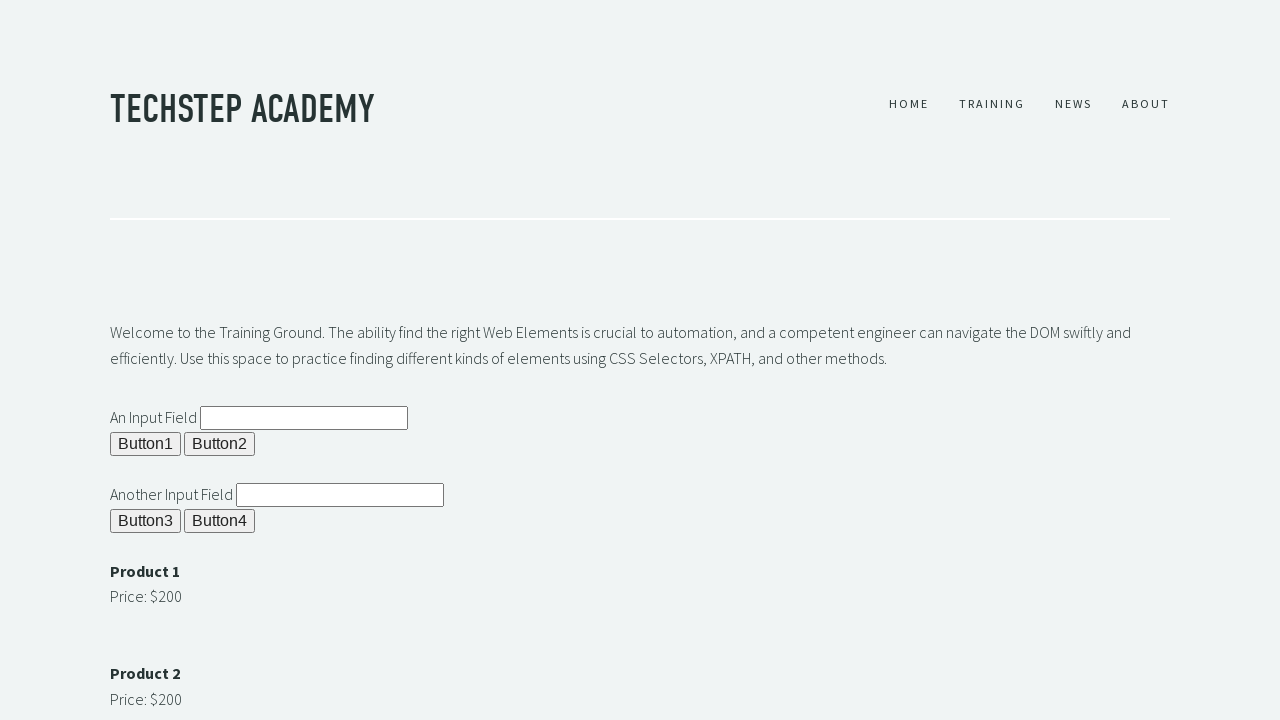

Filled input field with 'Test text' on #ipt1
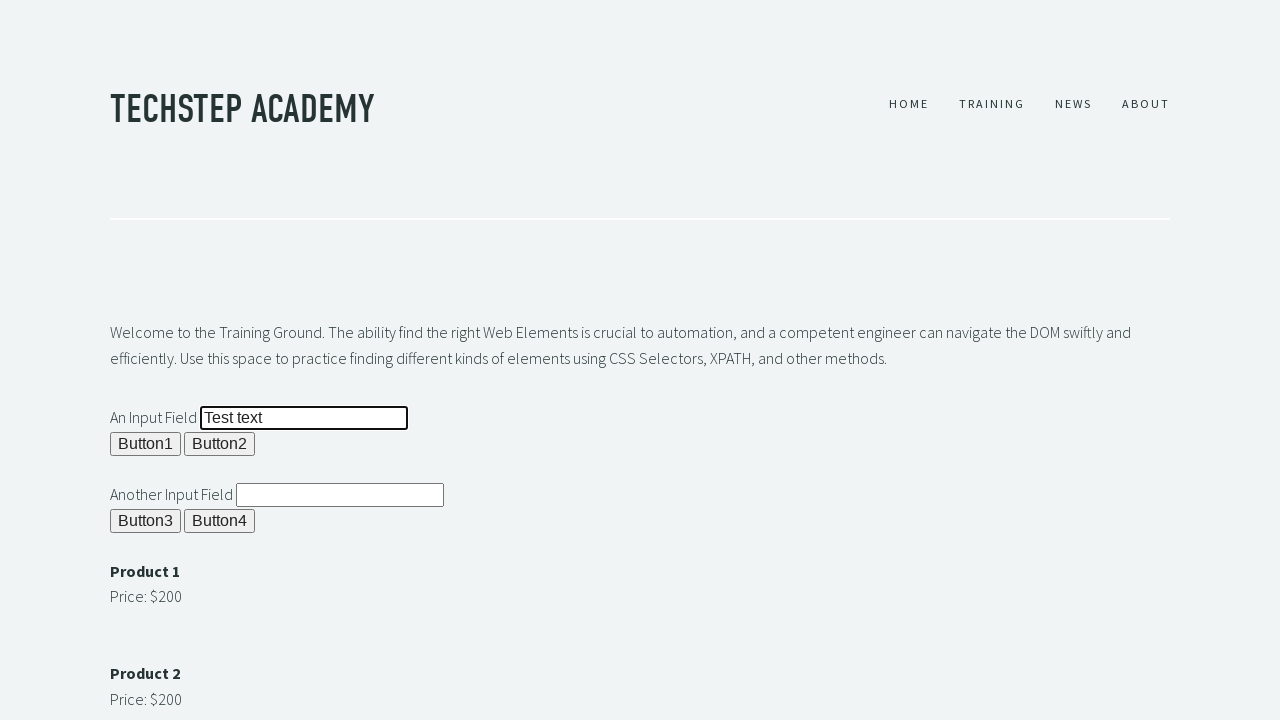

Clicked button 4 at (220, 521) on #b4
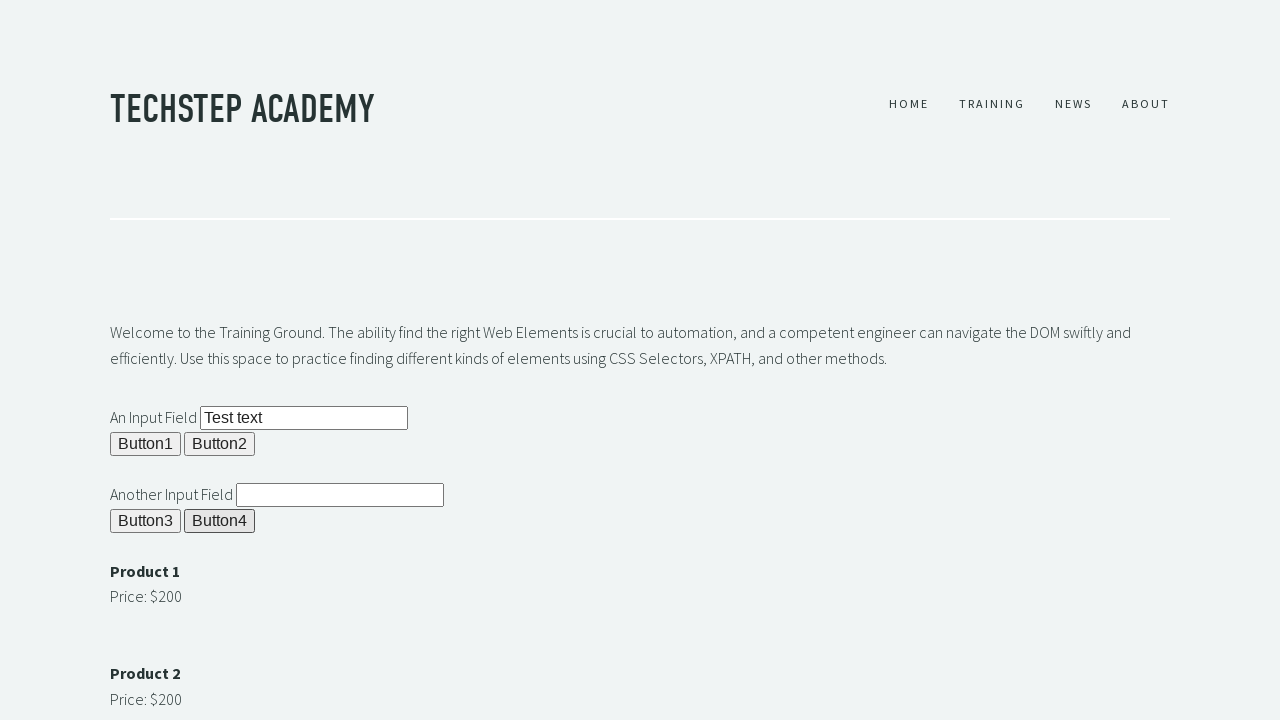

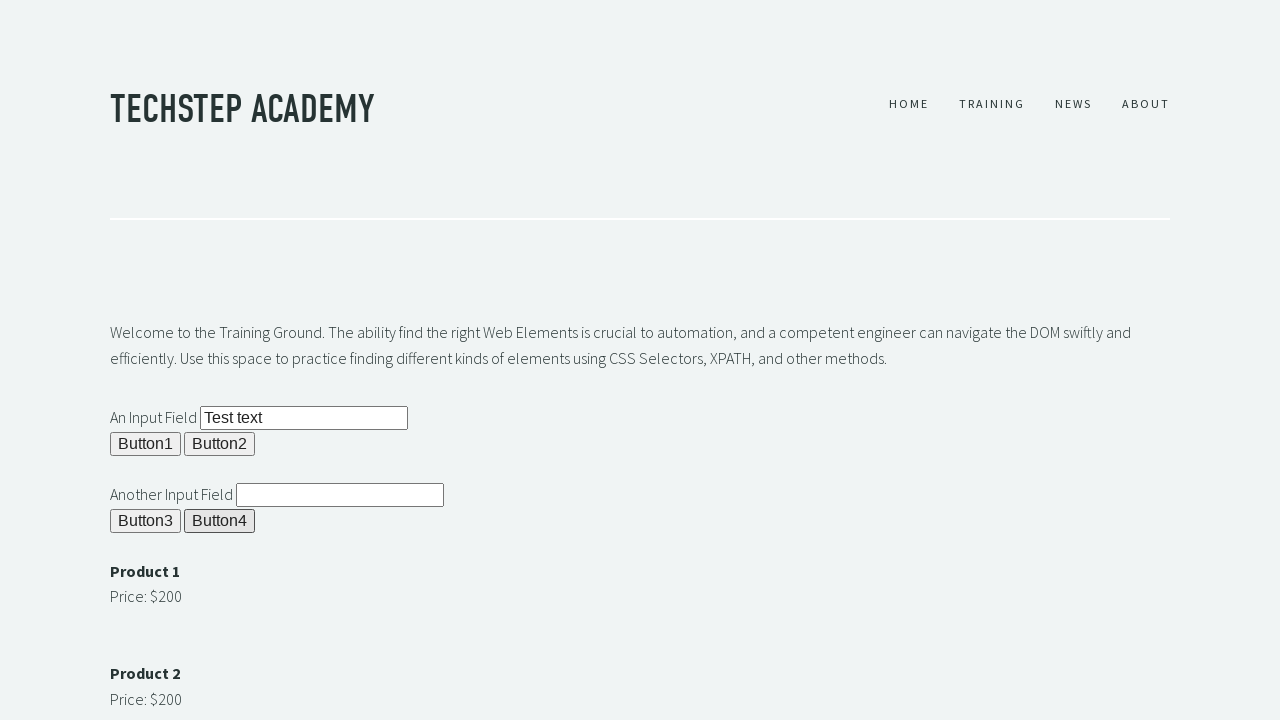